Tests a todo list application by adding multiple tasks through an input field and add button, simulating a user entering several items to their task list.

Starting URL: https://training-support.net/webelements/todo-list

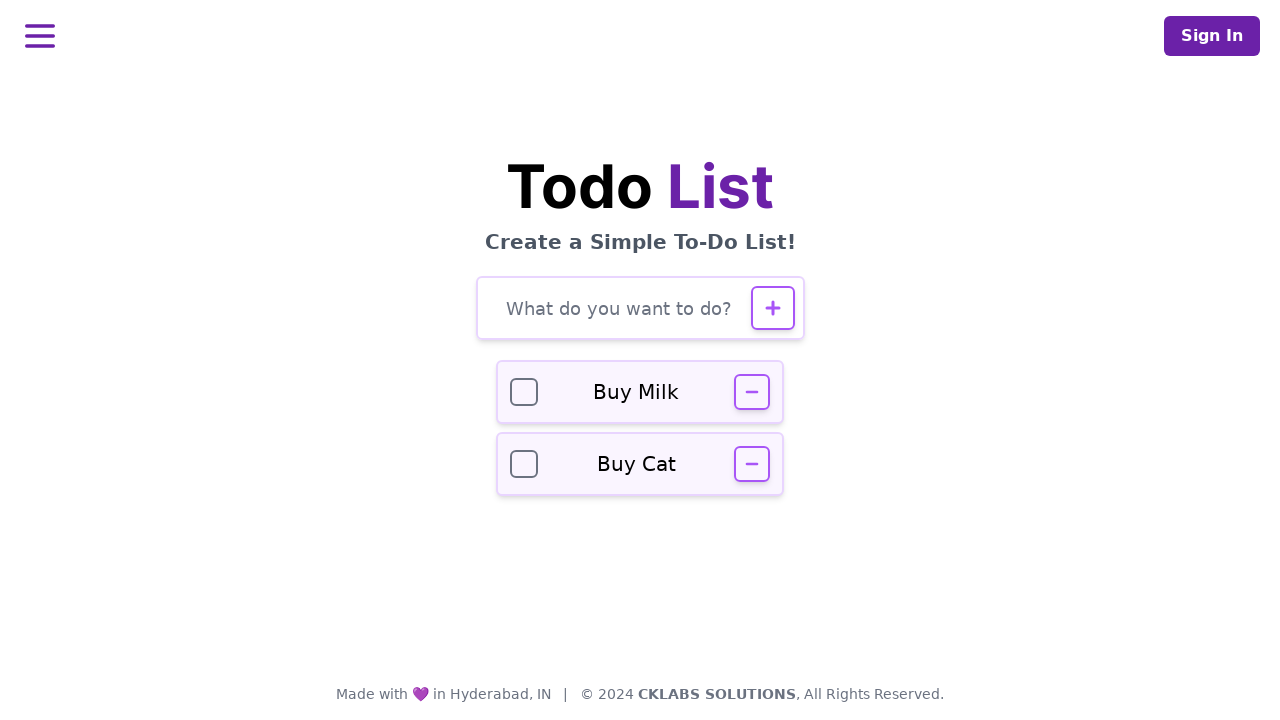

Filled todo input field with task: 'Buy groceries' on #todo-input
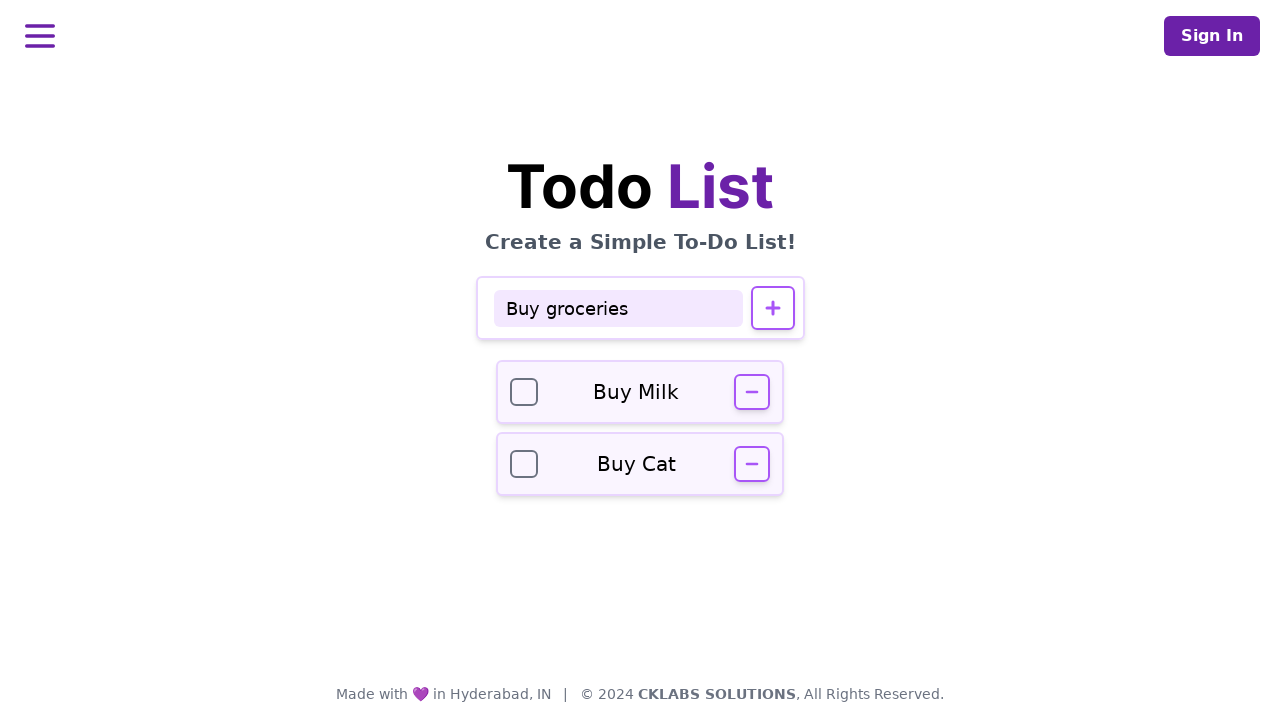

Clicked add button to submit task: 'Buy groceries' at (772, 308) on #todo-add
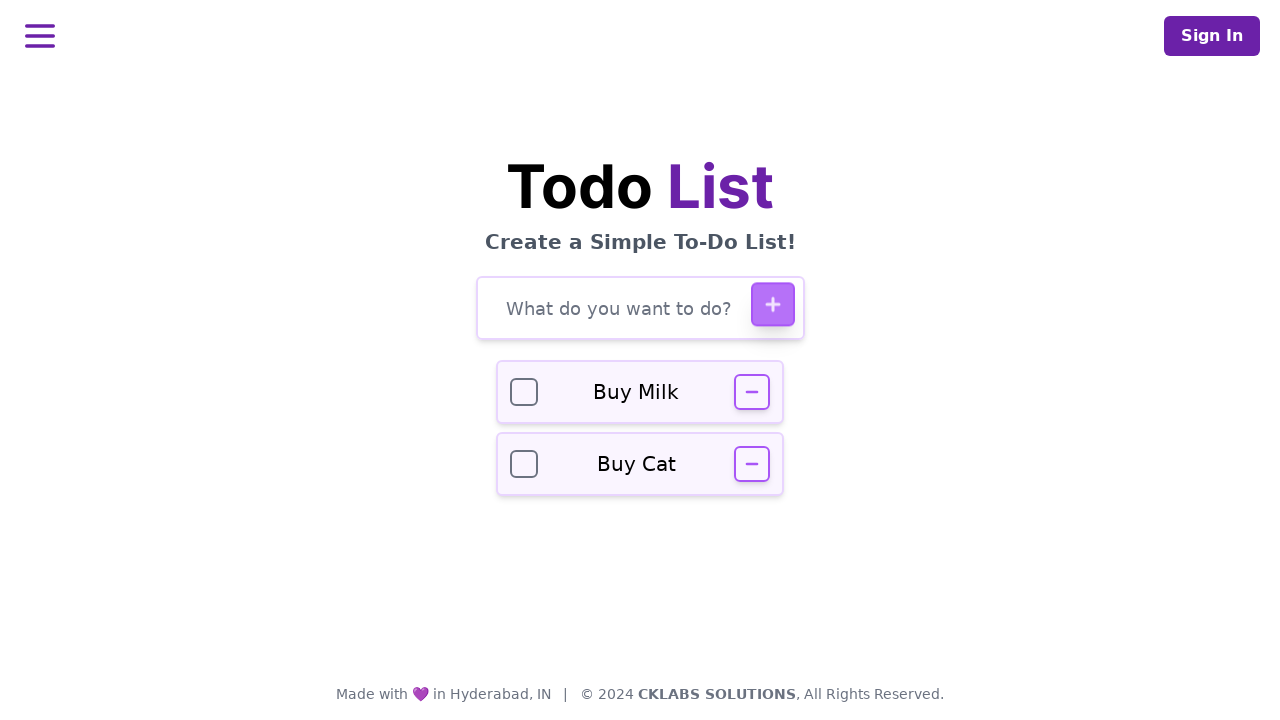

Waited for task 'Buy groceries' to be added to the list
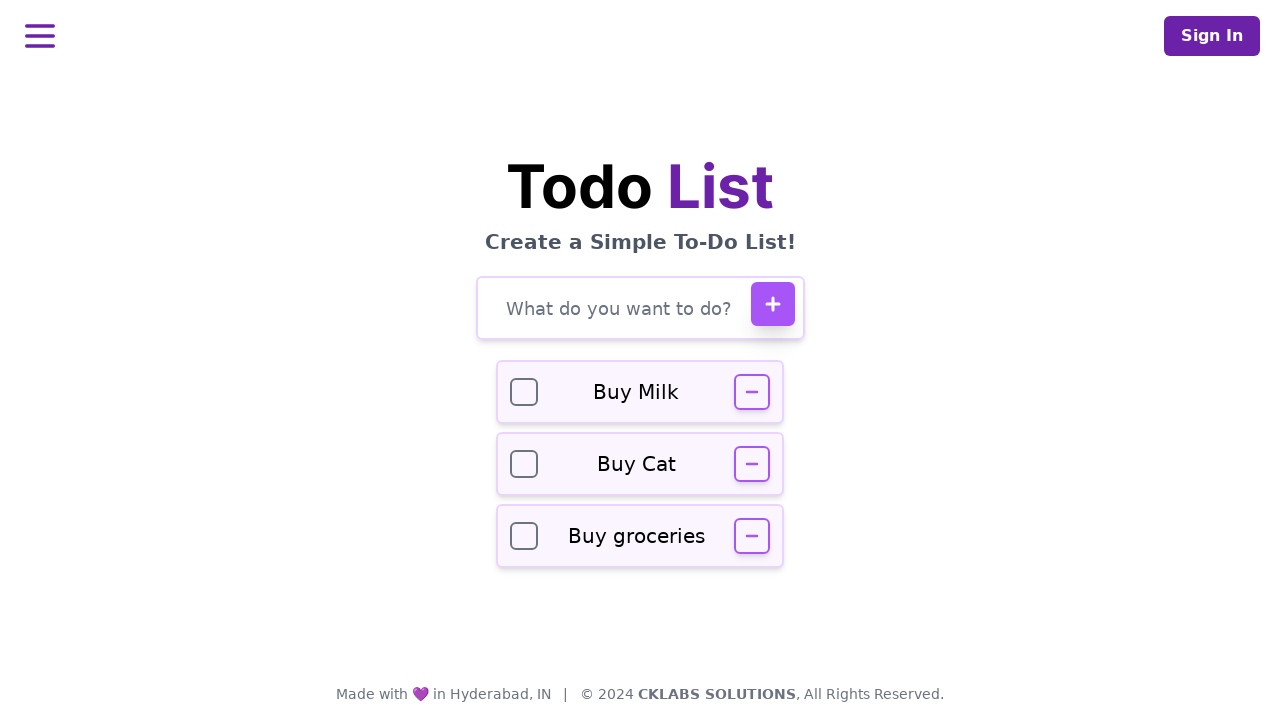

Filled todo input field with task: 'Finish report' on #todo-input
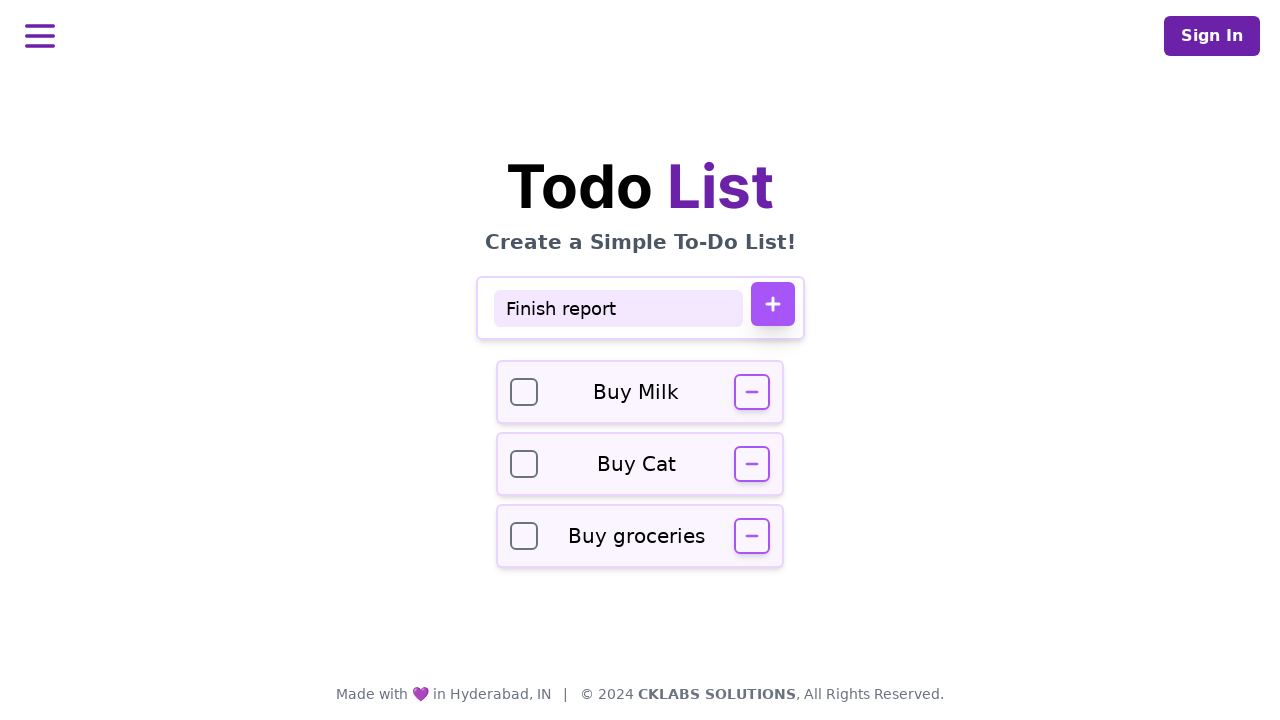

Clicked add button to submit task: 'Finish report' at (772, 304) on #todo-add
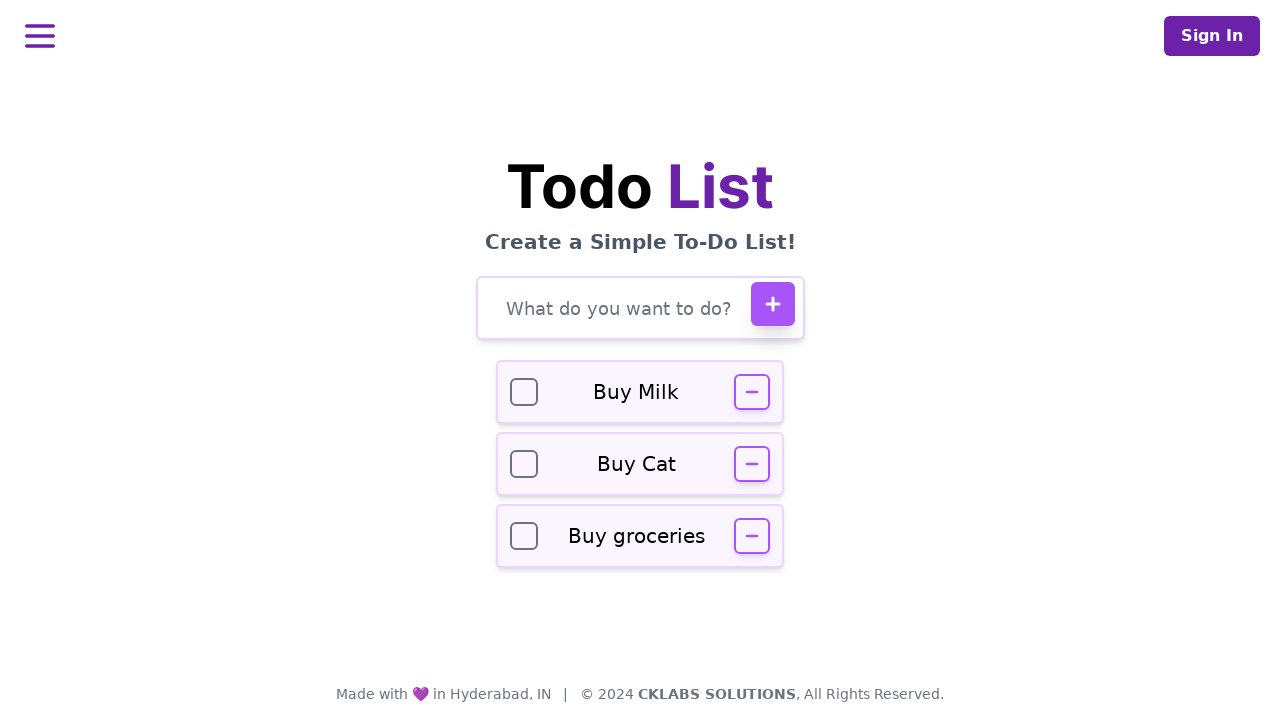

Waited for task 'Finish report' to be added to the list
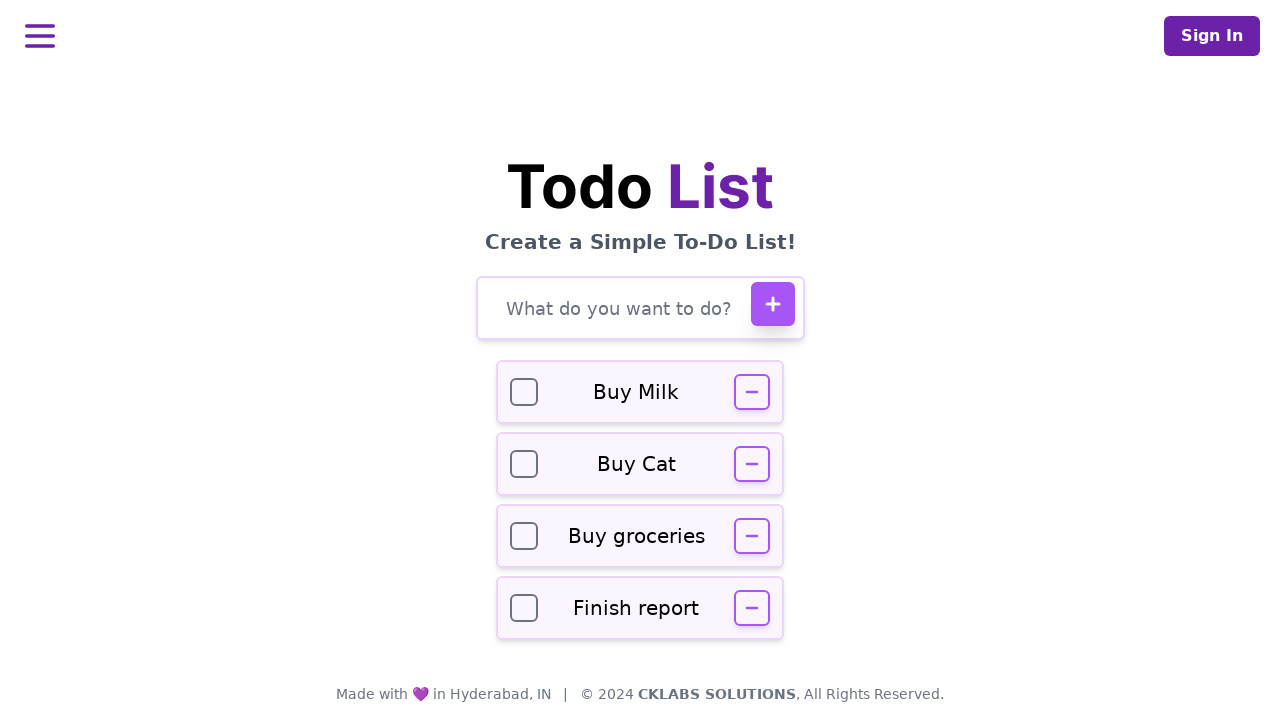

Filled todo input field with task: 'Call dentist' on #todo-input
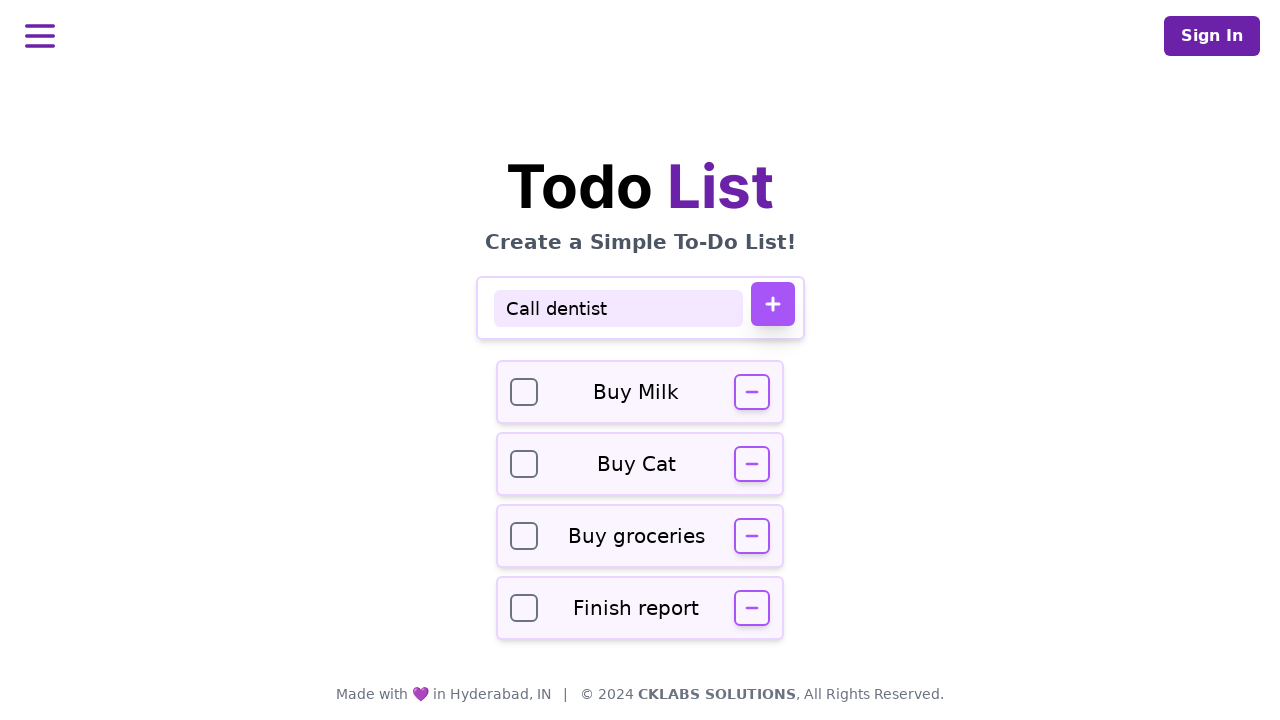

Clicked add button to submit task: 'Call dentist' at (772, 304) on #todo-add
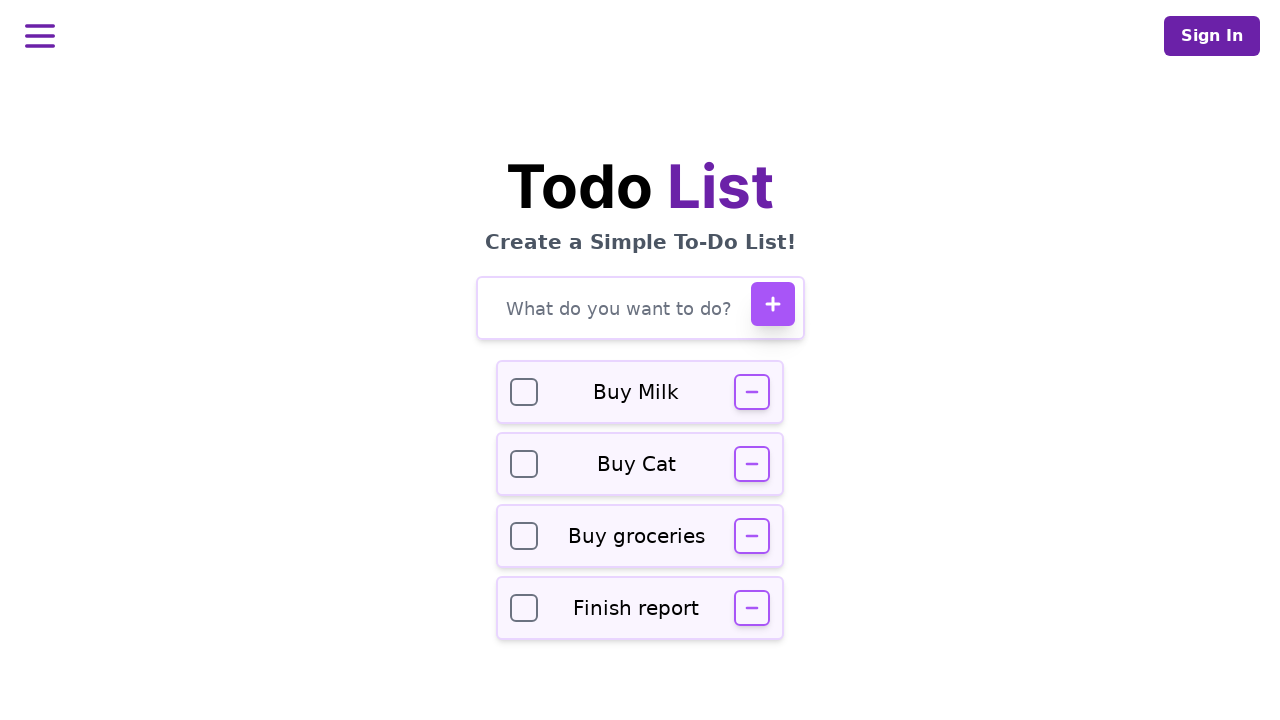

Waited for task 'Call dentist' to be added to the list
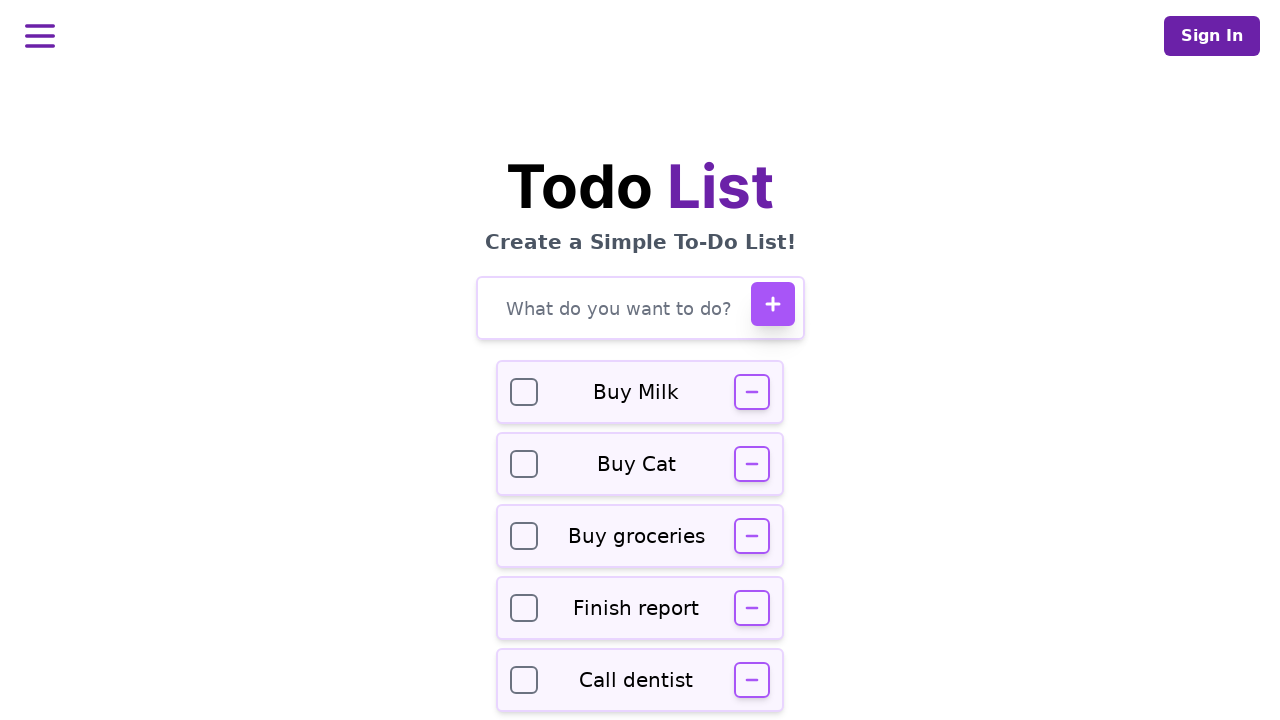

Verified todo input field is present after adding all tasks
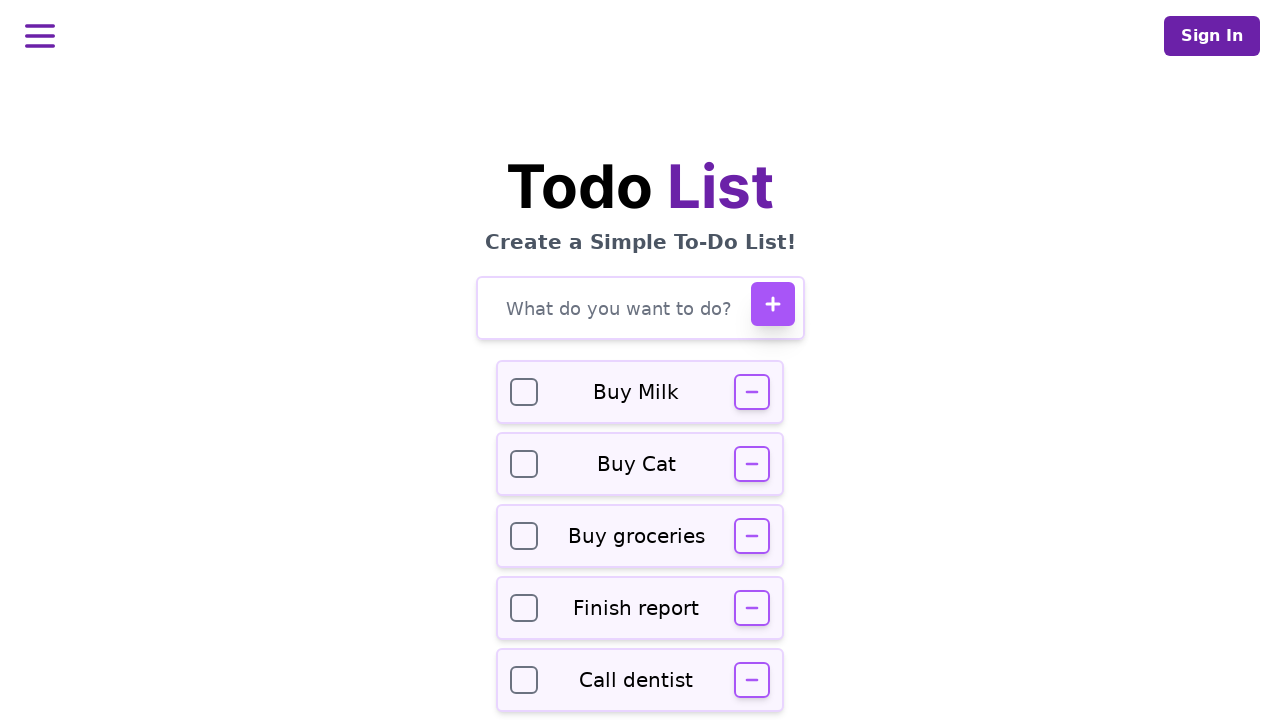

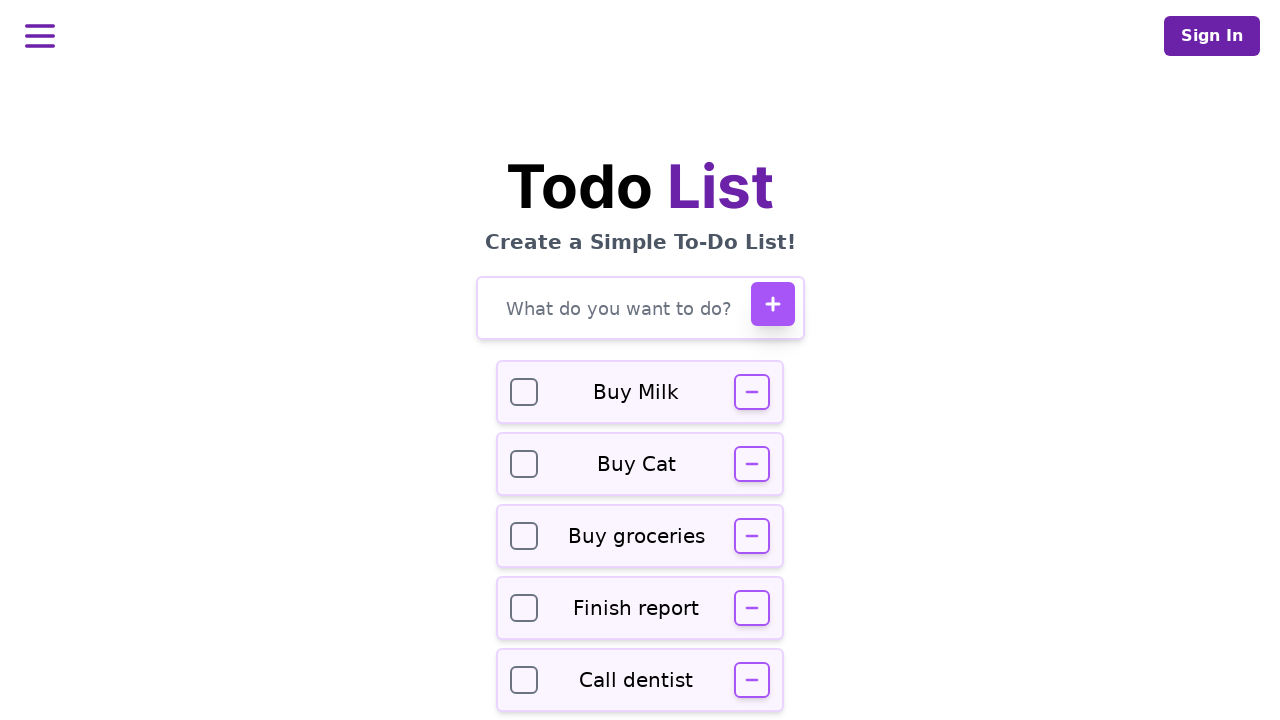